Tests window handling by opening a new window from W3Schools, switching between windows, and interacting with an iframe in the new window

Starting URL: http://www.w3schools.com

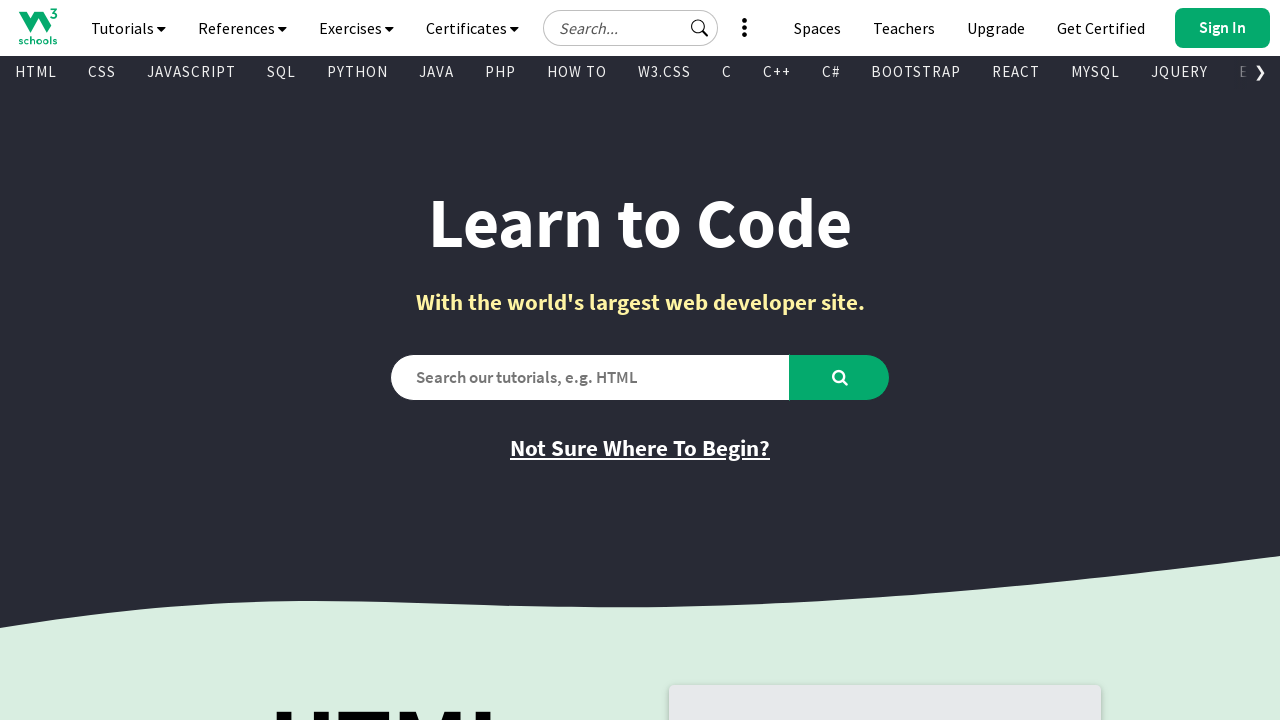

Clicked 'Try it Yourself' link and opened new window at (785, 360) on text='Try it Yourself'
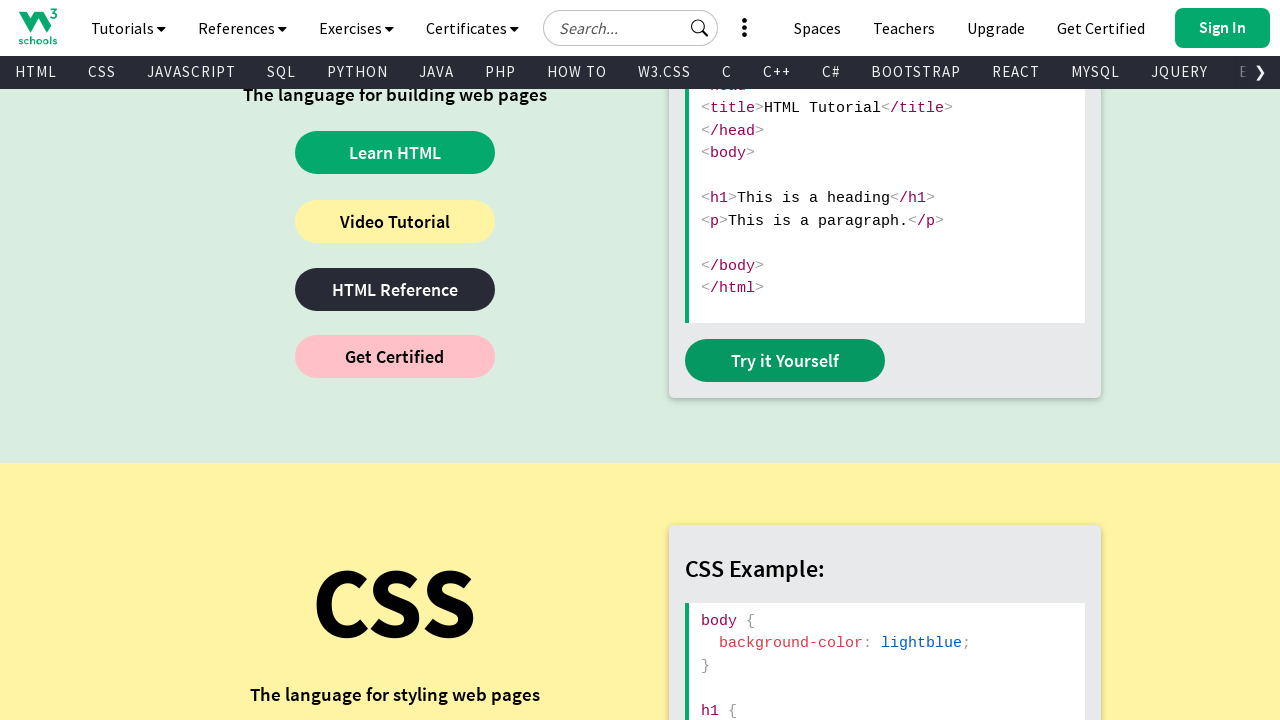

New page finished loading
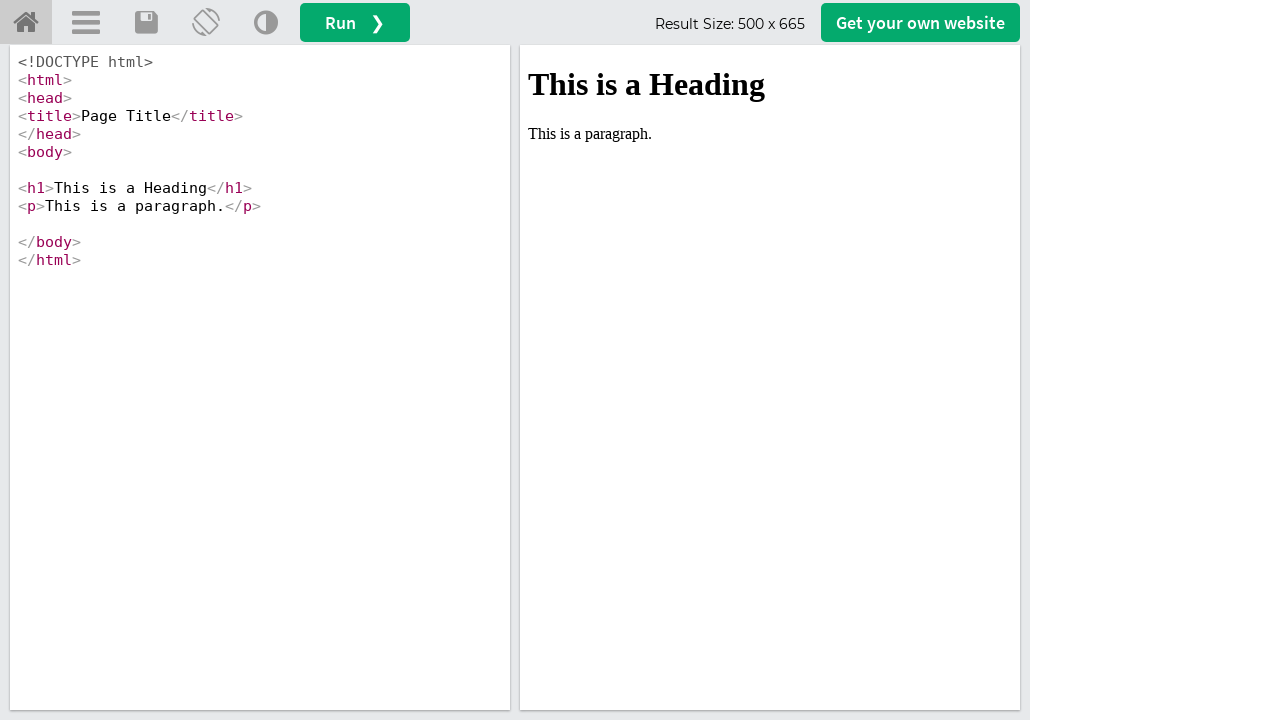

Located iframe with name 'iframeResult'
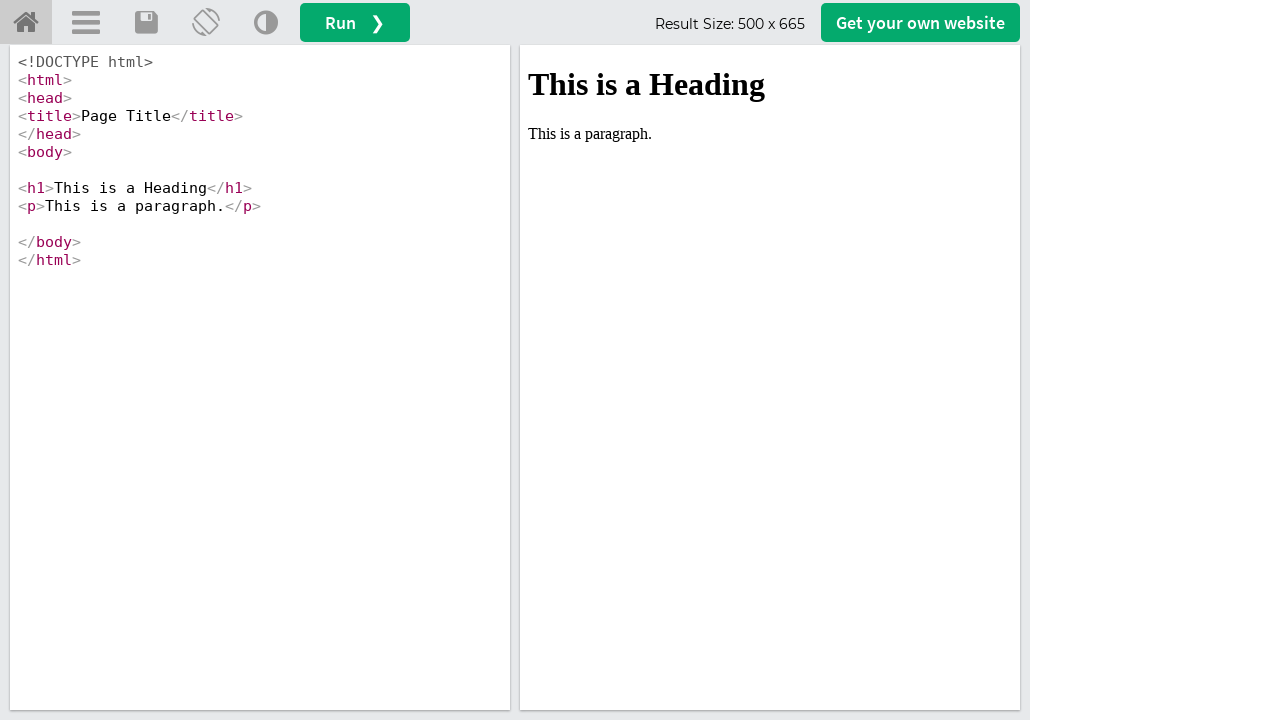

Retrieved h1 text from iframe: 'This is a Heading'
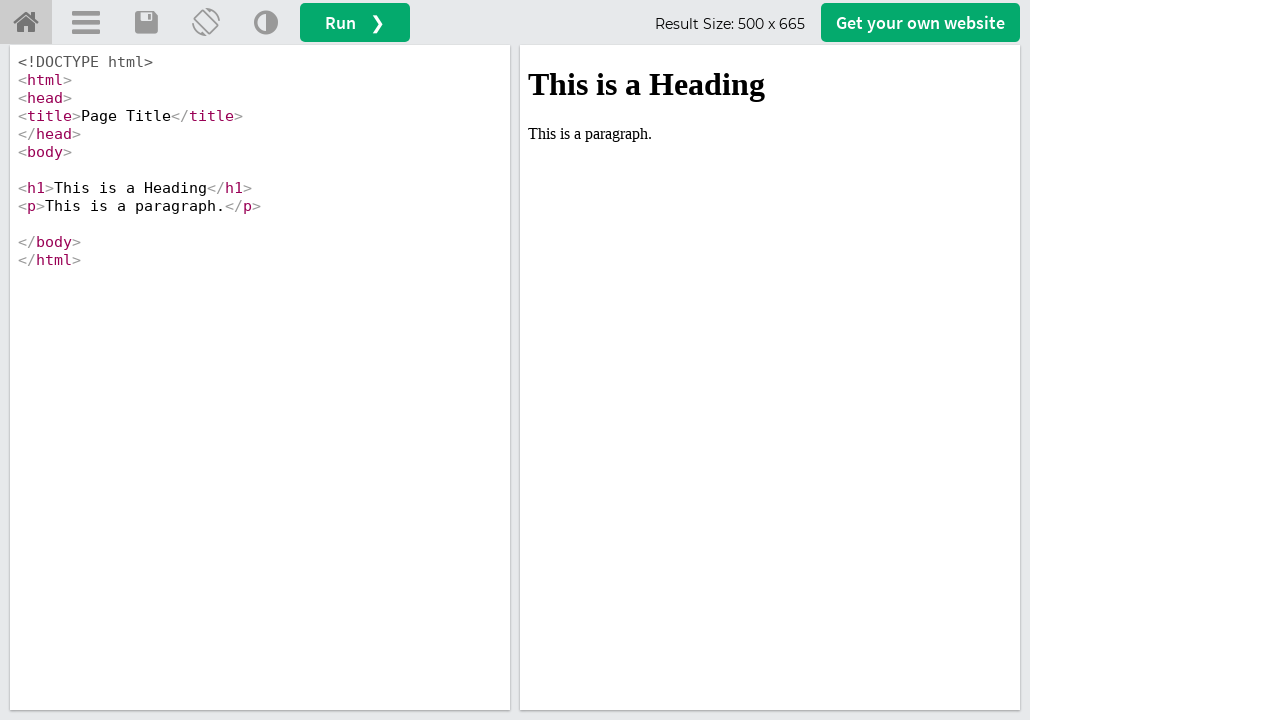

Closed the new window/tab
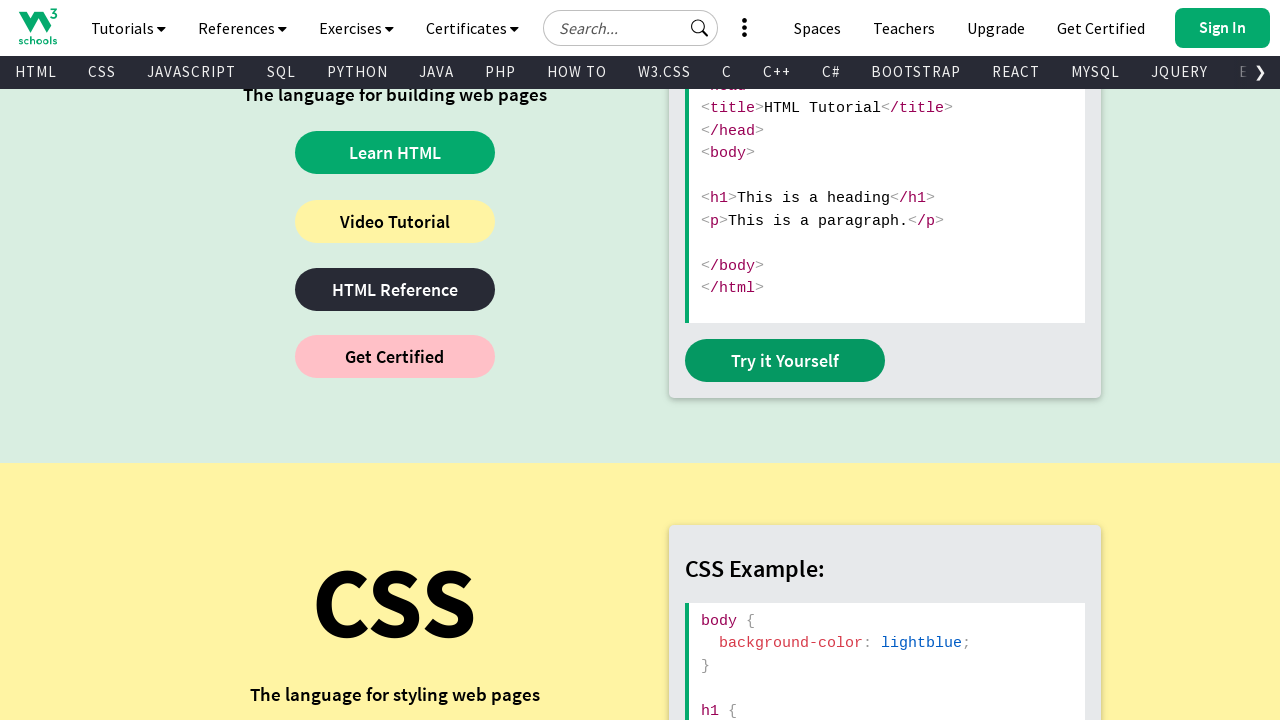

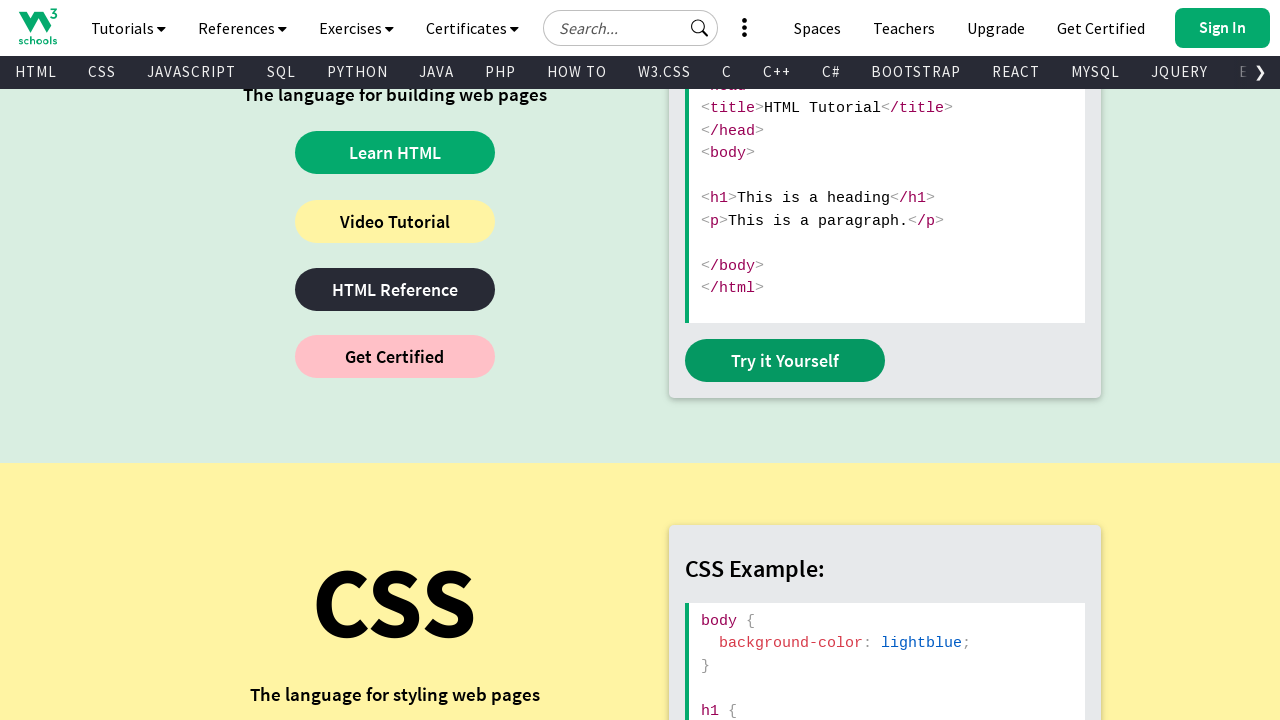